Navigates to Playwright documentation homepage and clicks the "Get started" link, then verifies the Installation heading is visible.

Starting URL: https://playwright.dev/

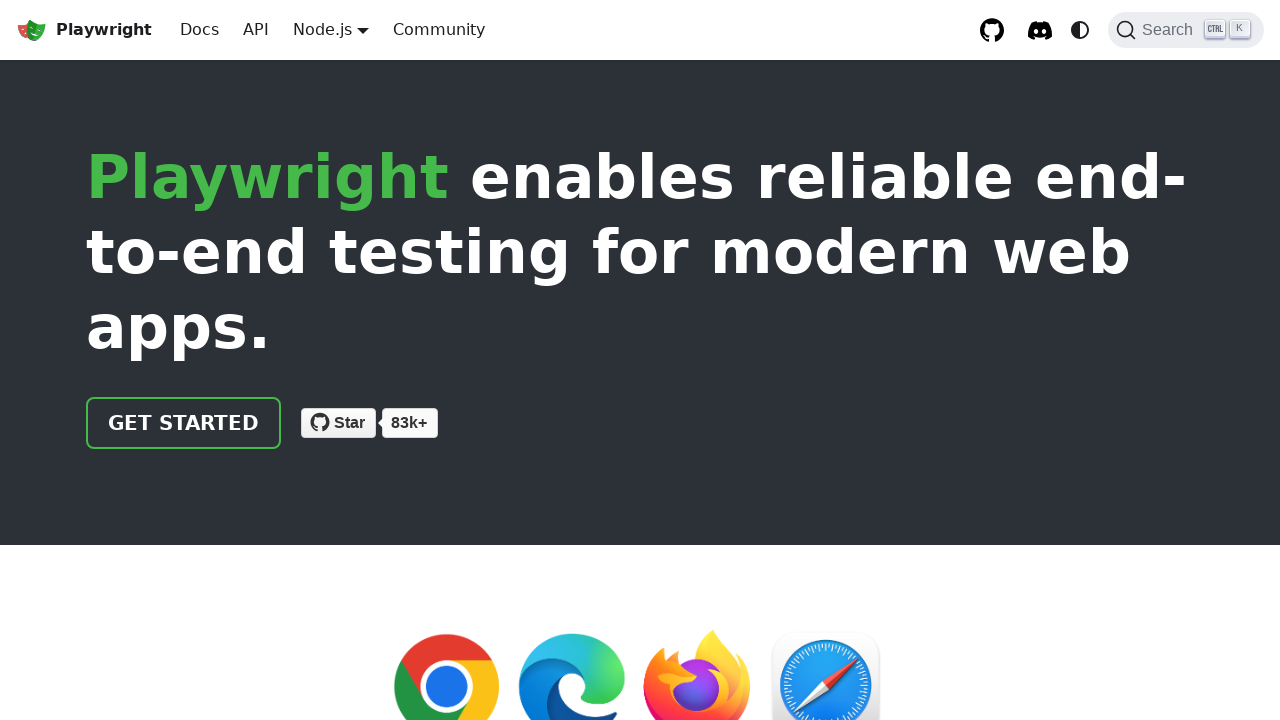

Navigated to Playwright documentation homepage
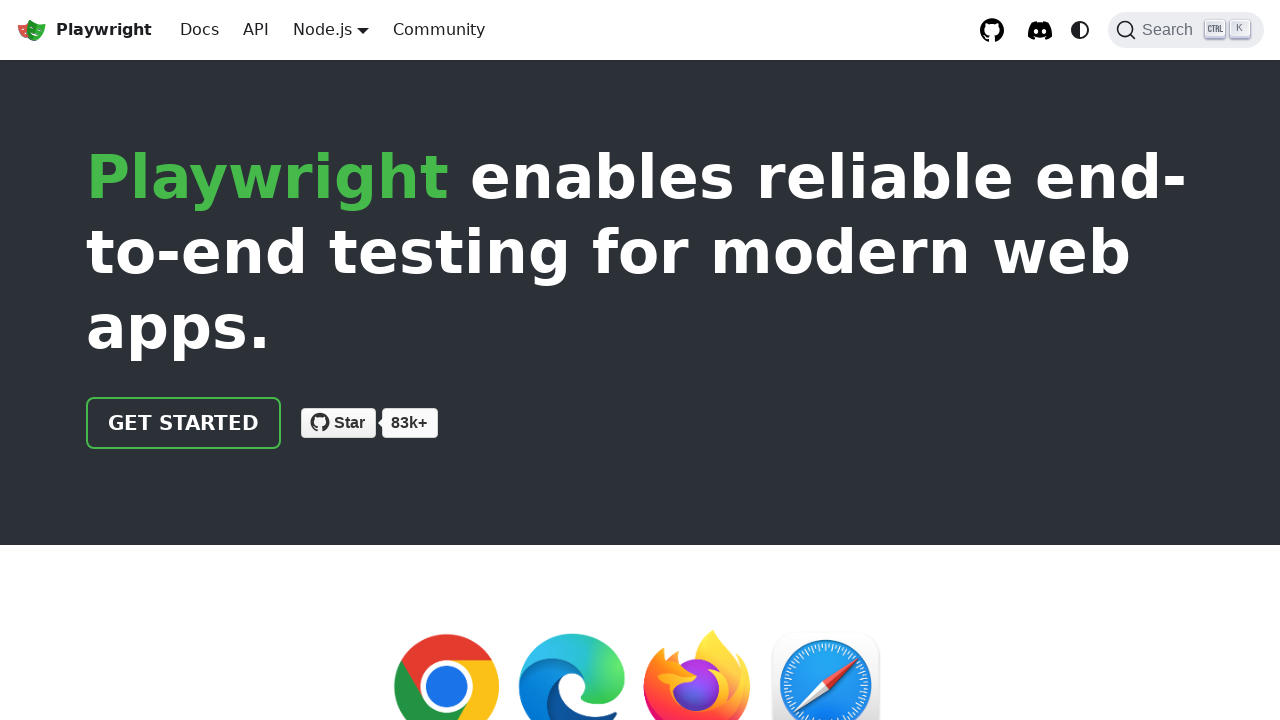

Clicked the 'Get started' link at (184, 423) on internal:role=link[name="Get started"i]
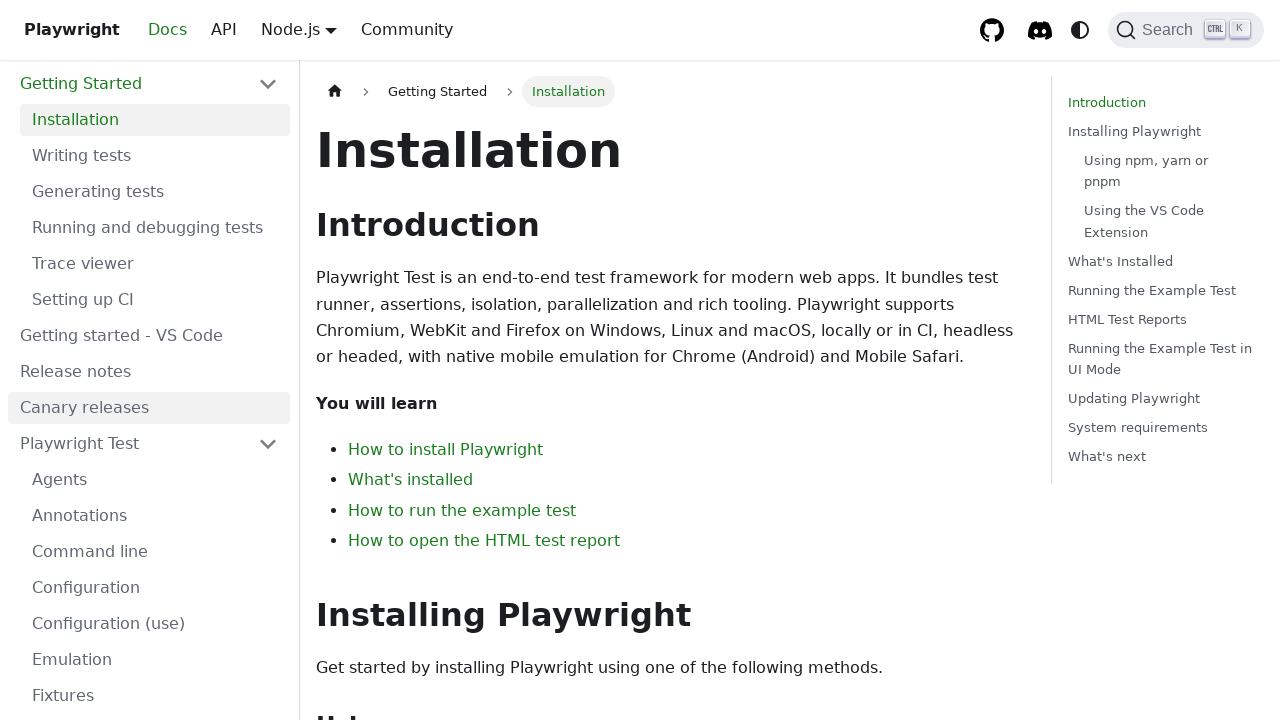

Installation heading is visible
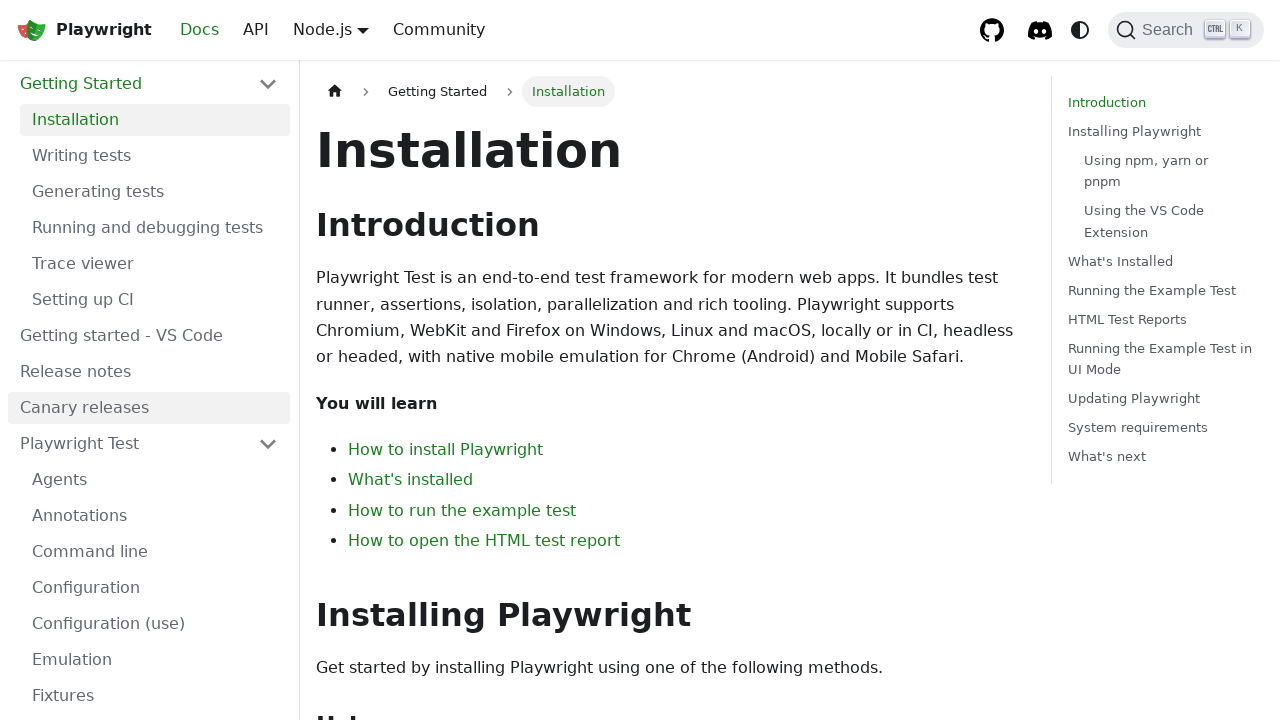

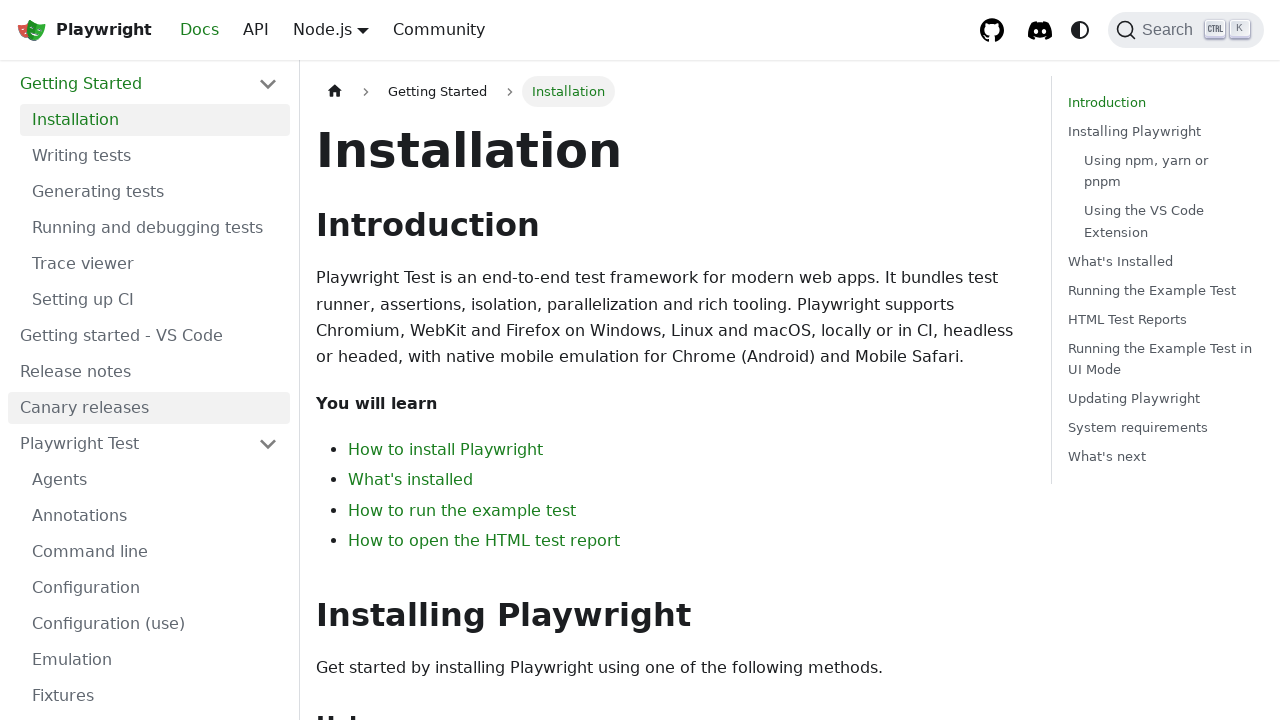